Tests file upload functionality by selecting a file, clicking the upload button, and verifying the success message is displayed.

Starting URL: https://practice.cydeo.com/upload

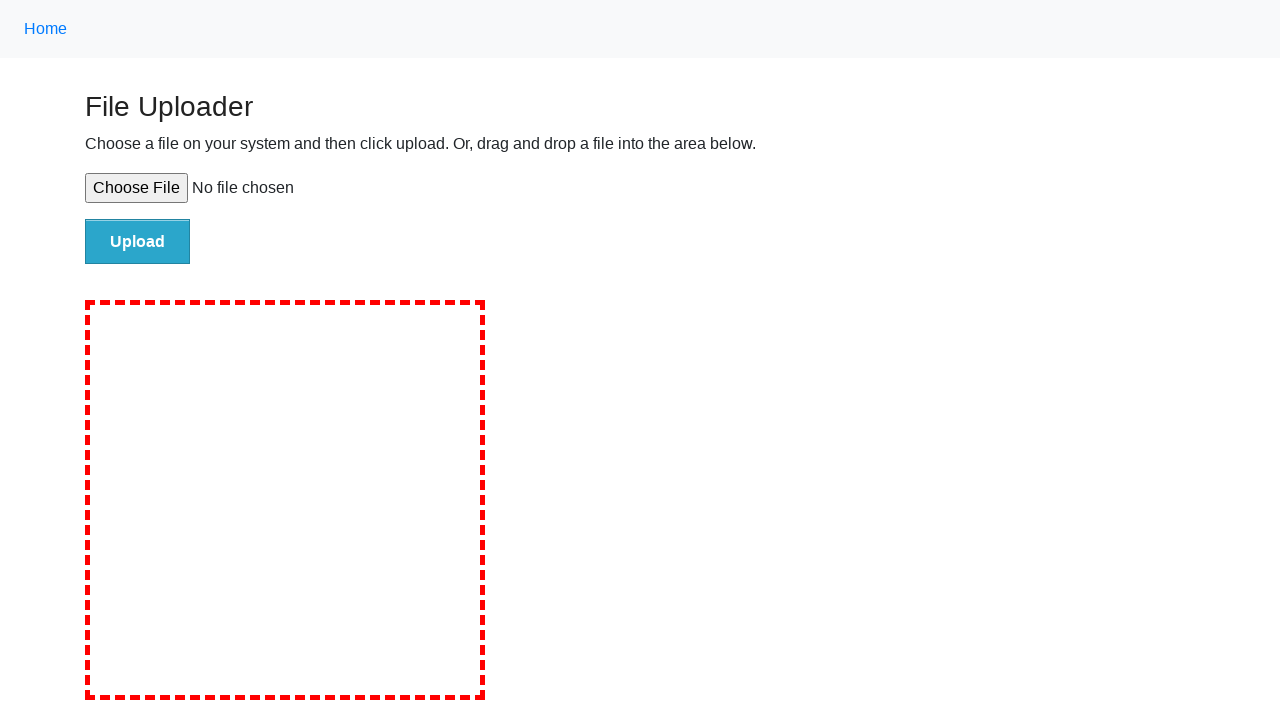

Created temporary test file for upload
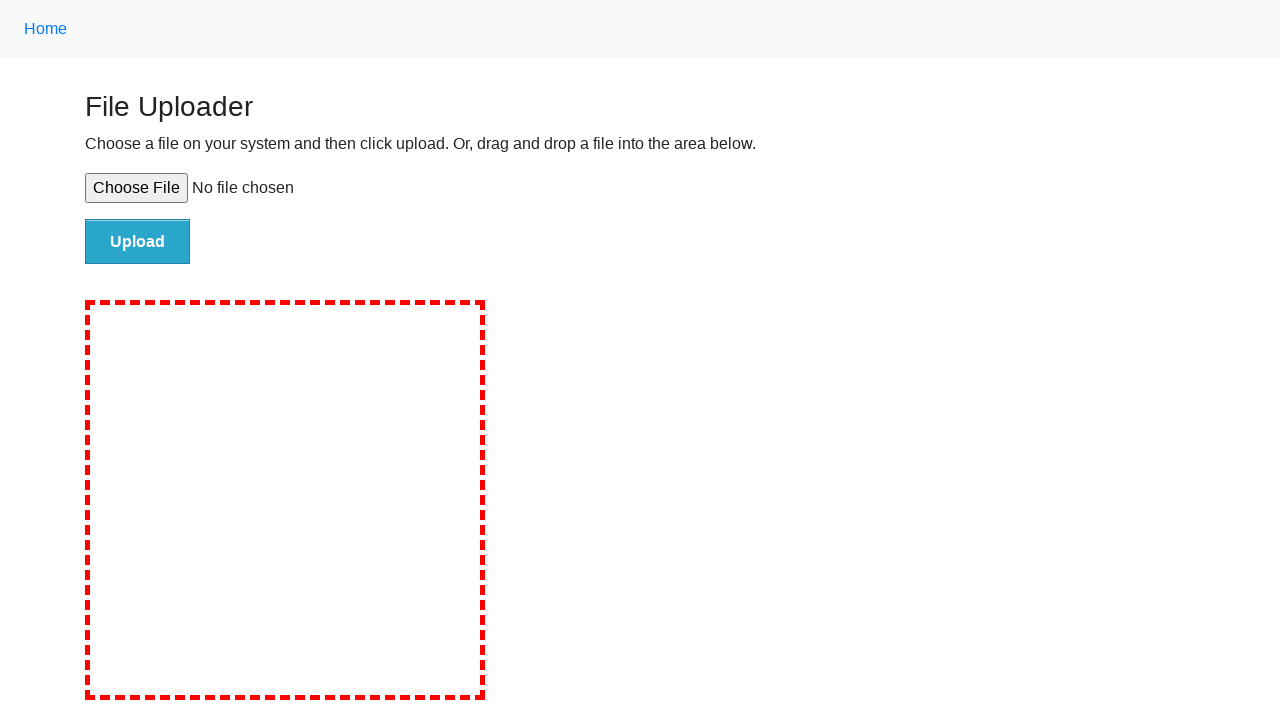

Selected file for upload via file input element
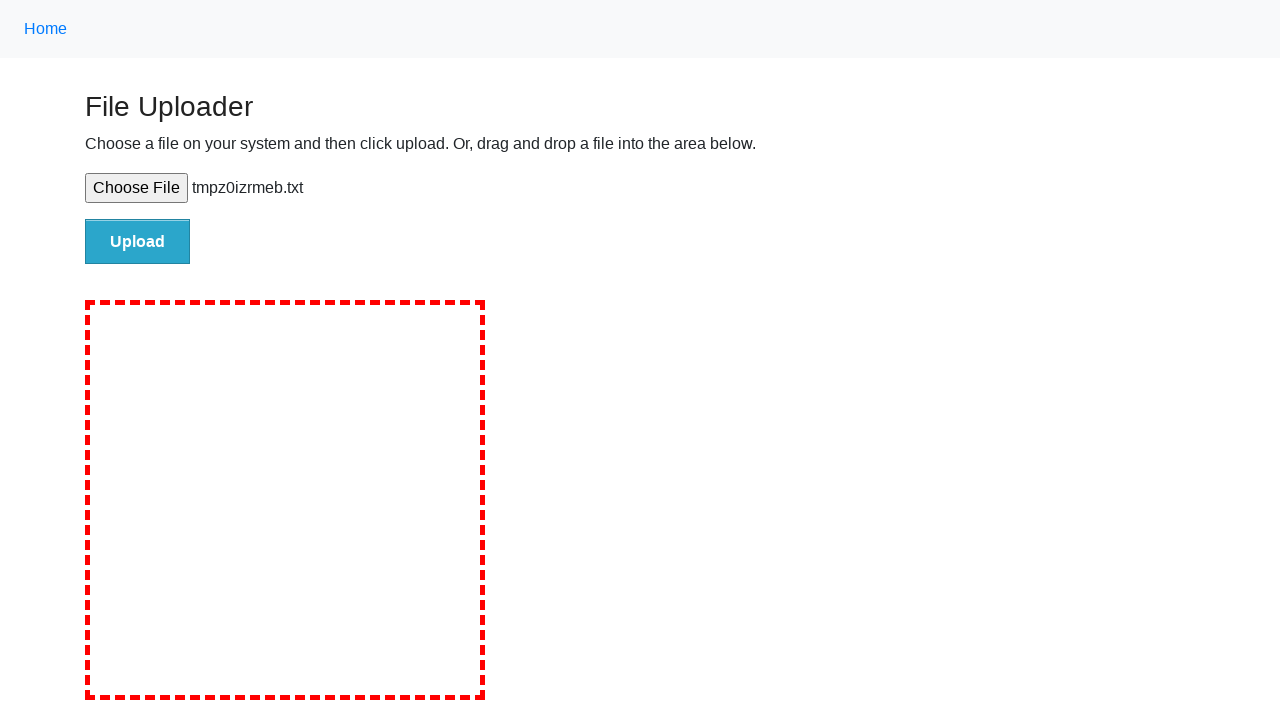

Clicked upload button to submit file at (138, 241) on input#file-submit
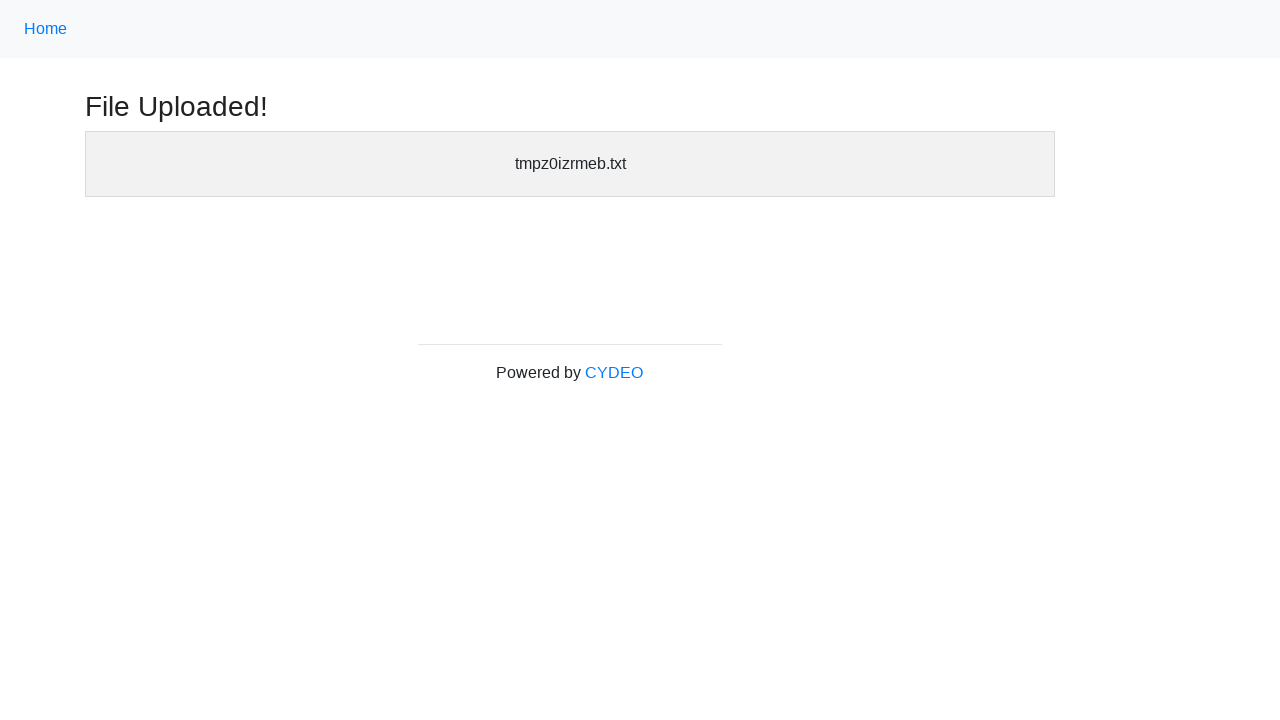

Success message header became visible after file upload
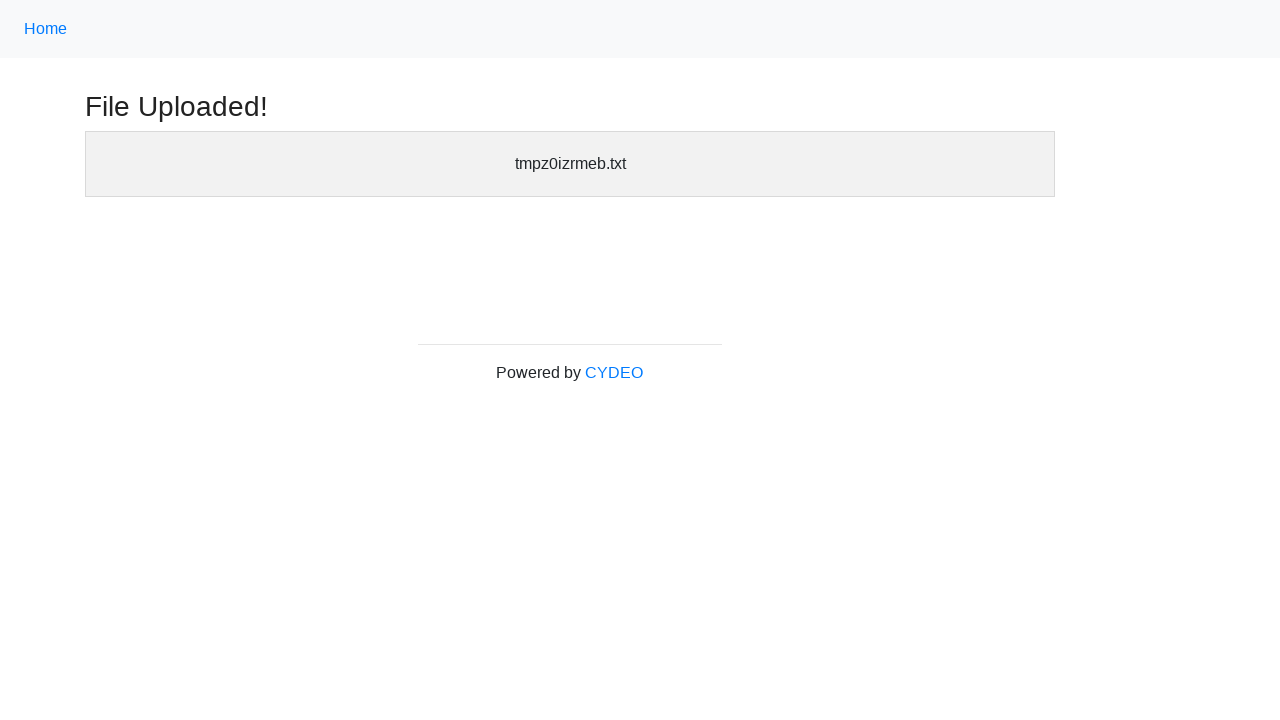

Cleaned up temporary test file
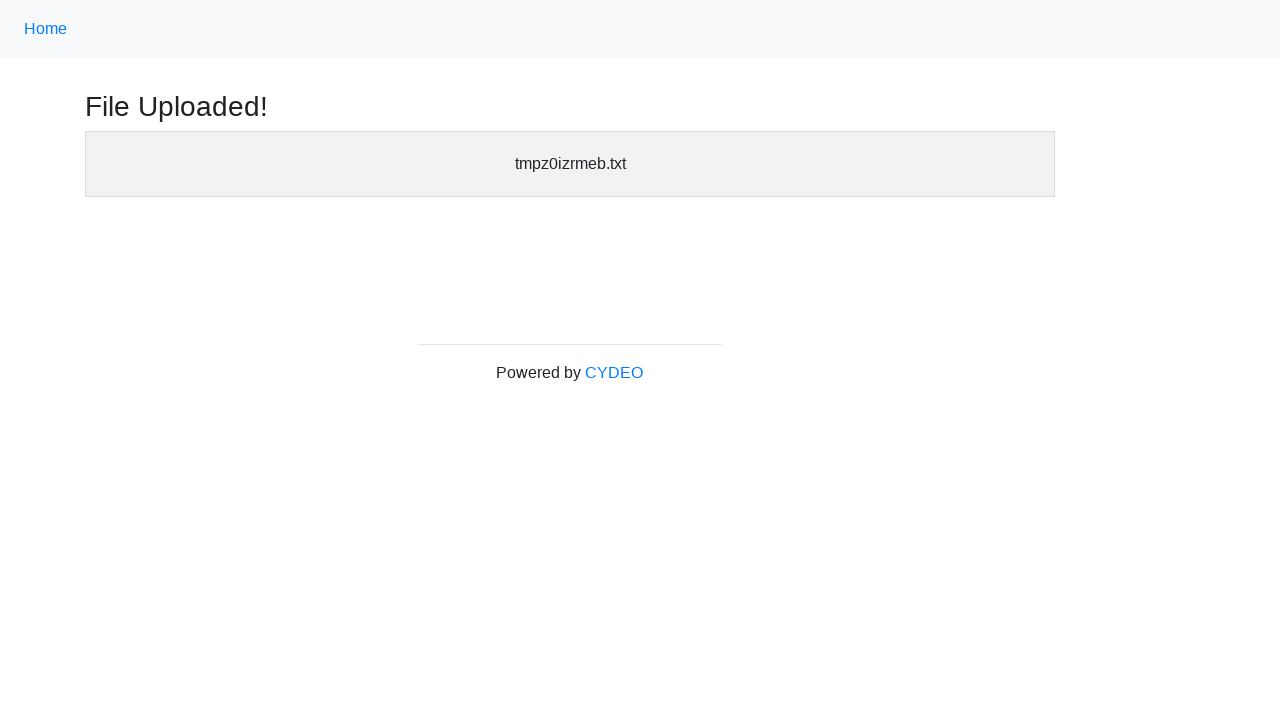

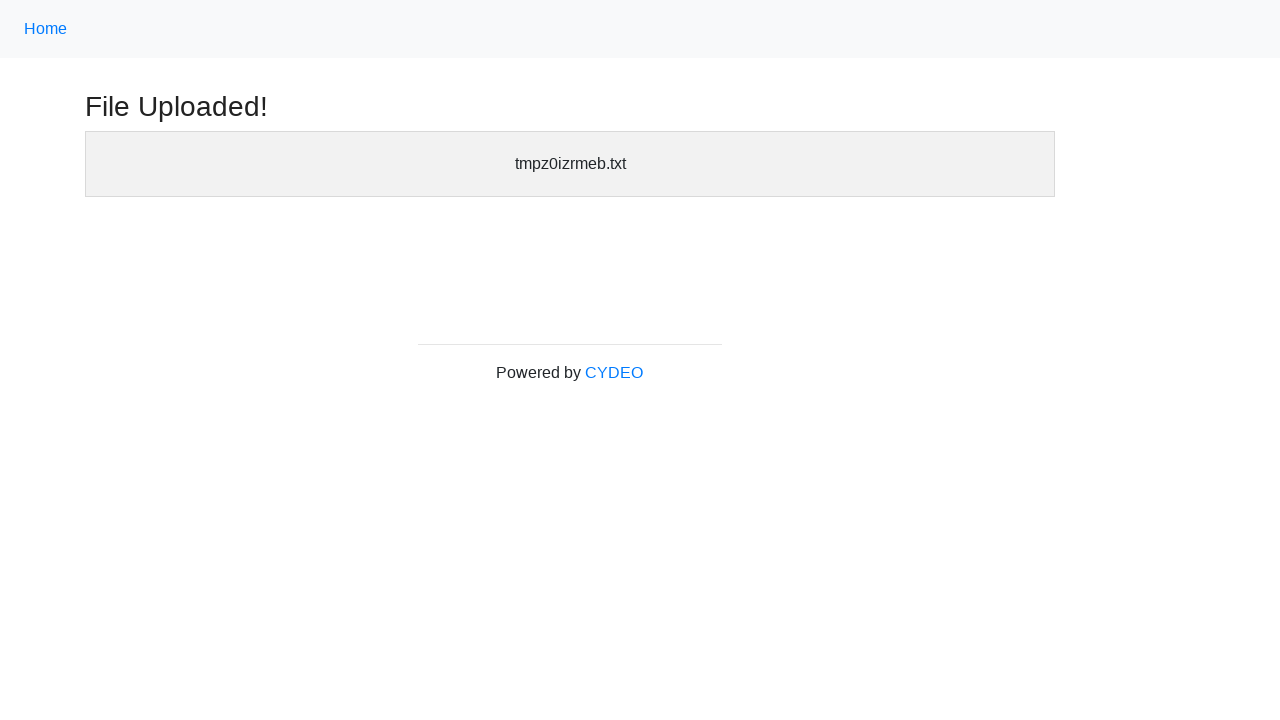